Tests a web form by entering text into an input field, clicking the submit button, and verifying that a confirmation message is displayed.

Starting URL: https://www.selenium.dev/selenium/web/web-form.html

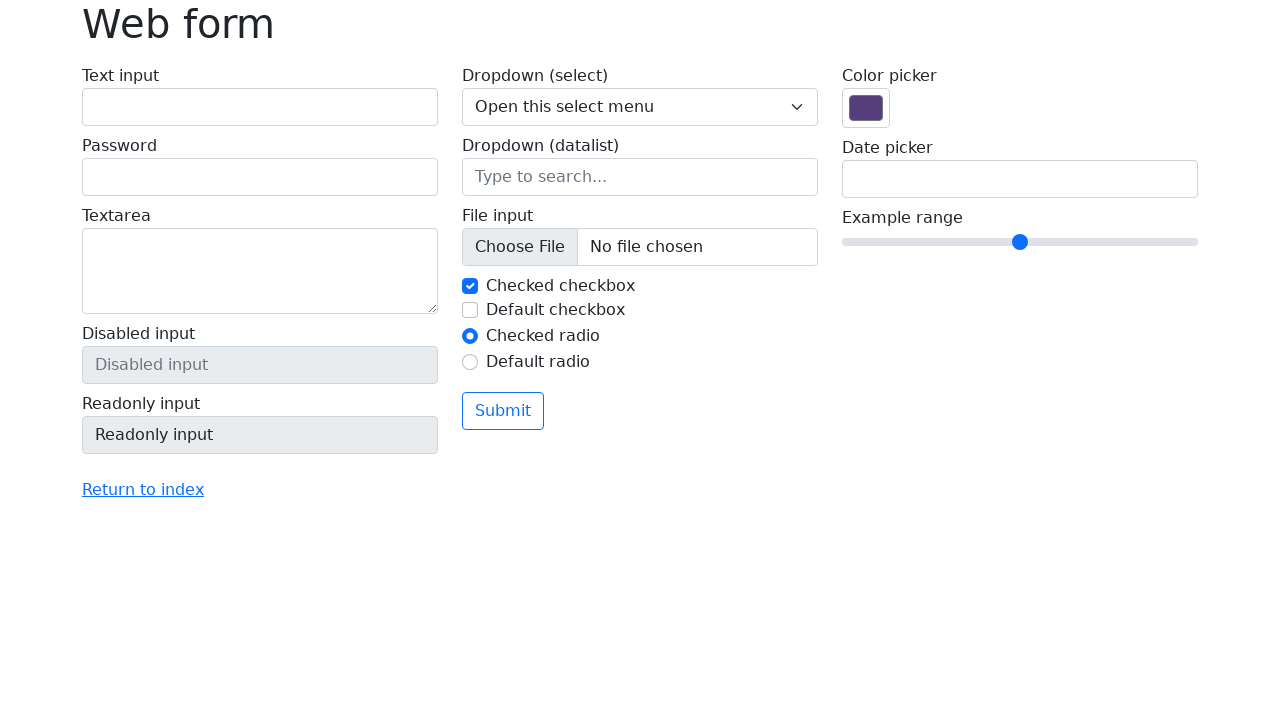

Verified page title is 'Web form'
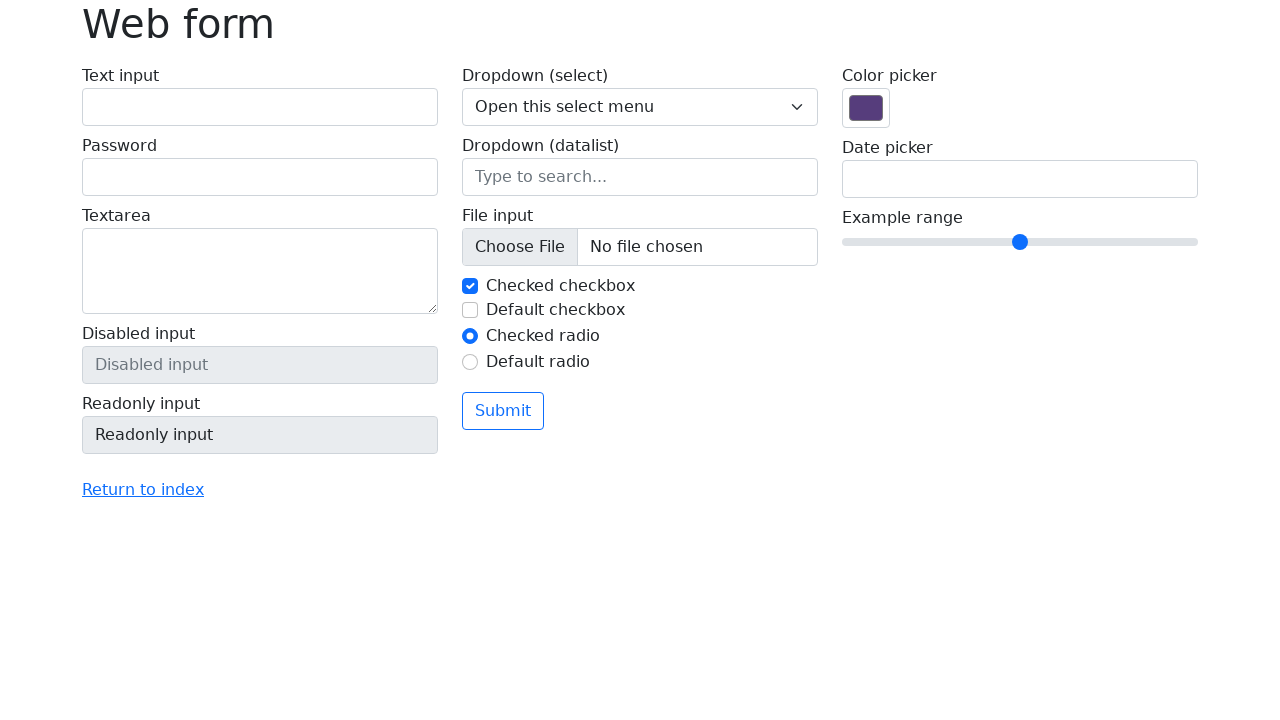

Filled text input field with 'Selenium' on input[name='my-text']
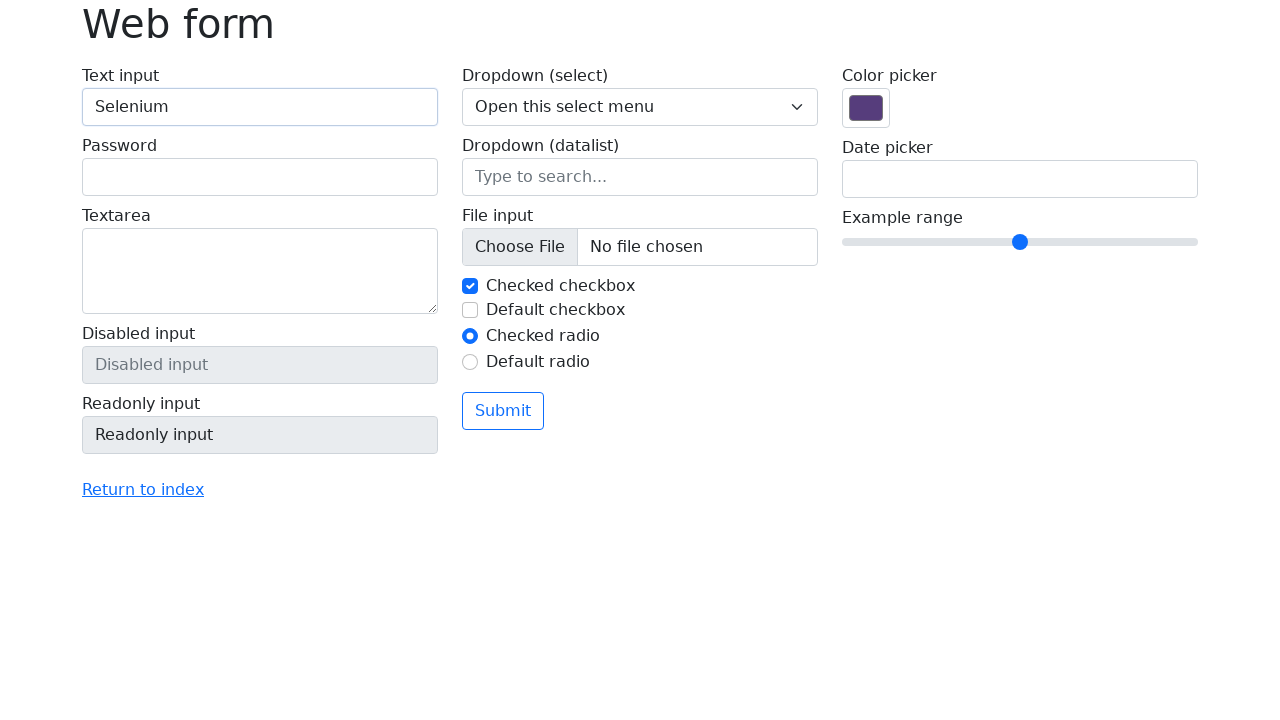

Clicked submit button at (503, 411) on button
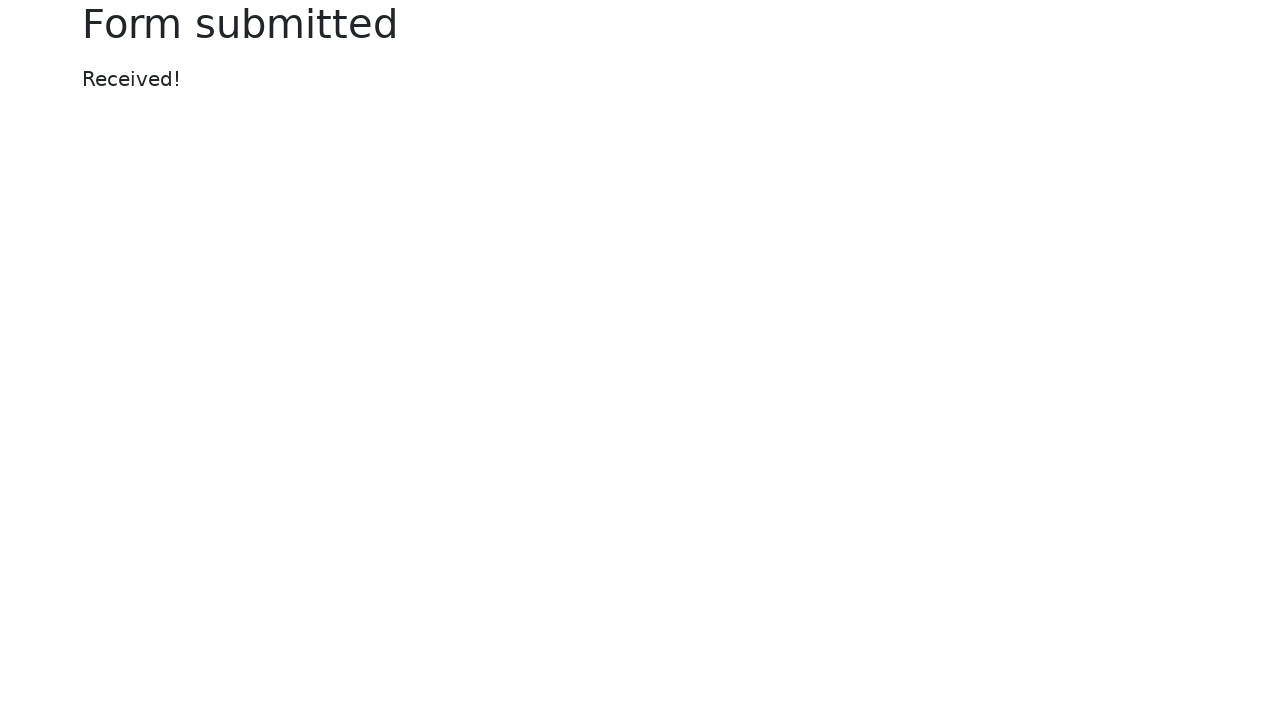

Confirmation message element loaded
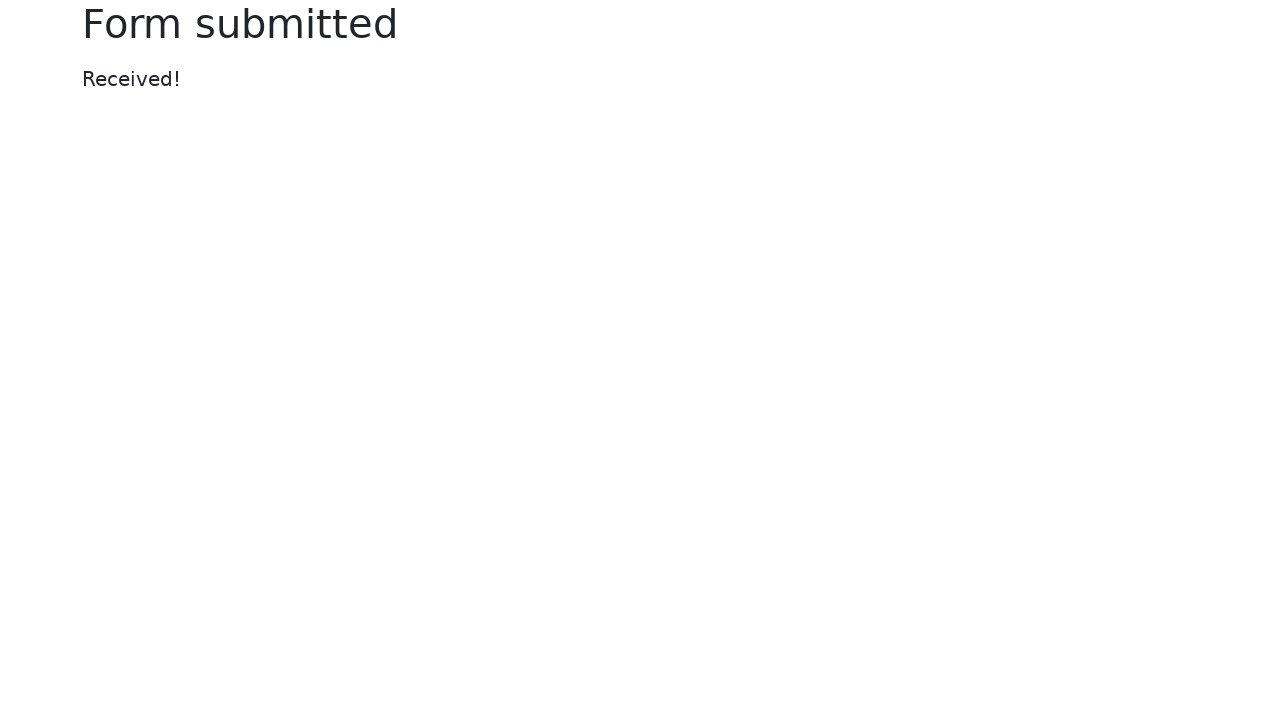

Verified confirmation message displays 'Received!'
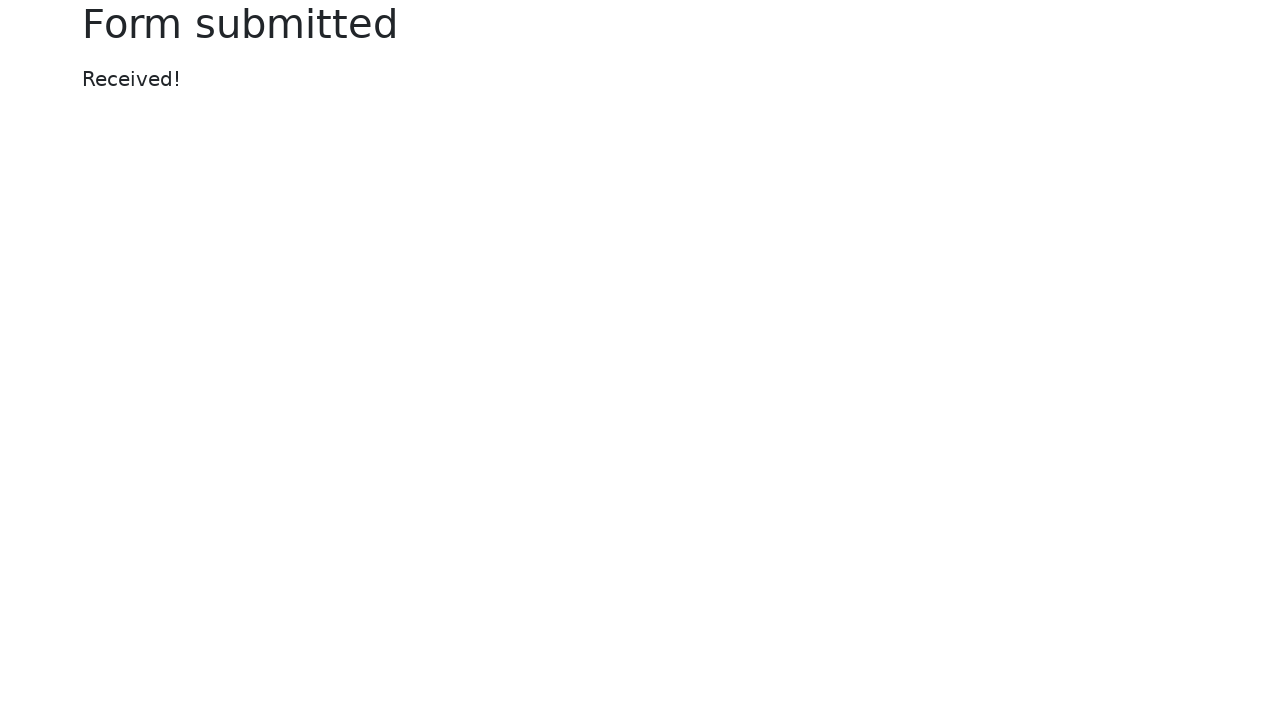

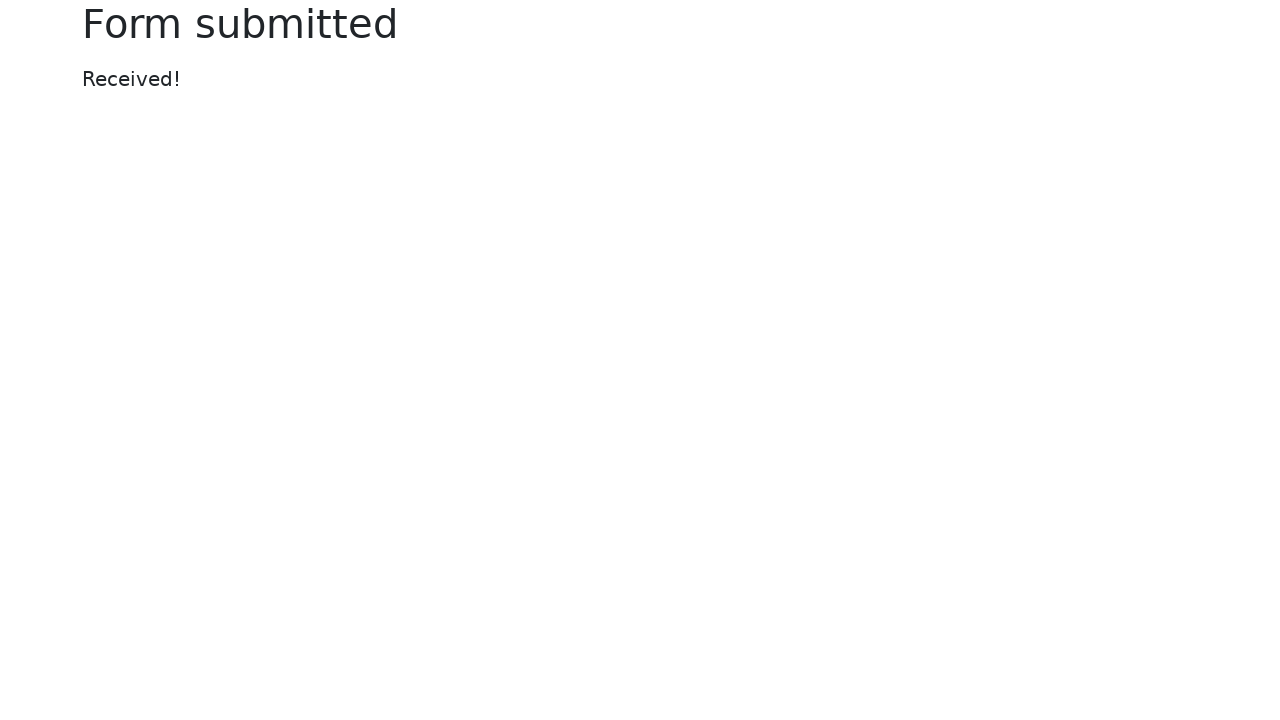